Tests web table functionality by navigating to the Elements section, accessing Web Tables, and adding a new record with user information

Starting URL: https://demoqa.com/

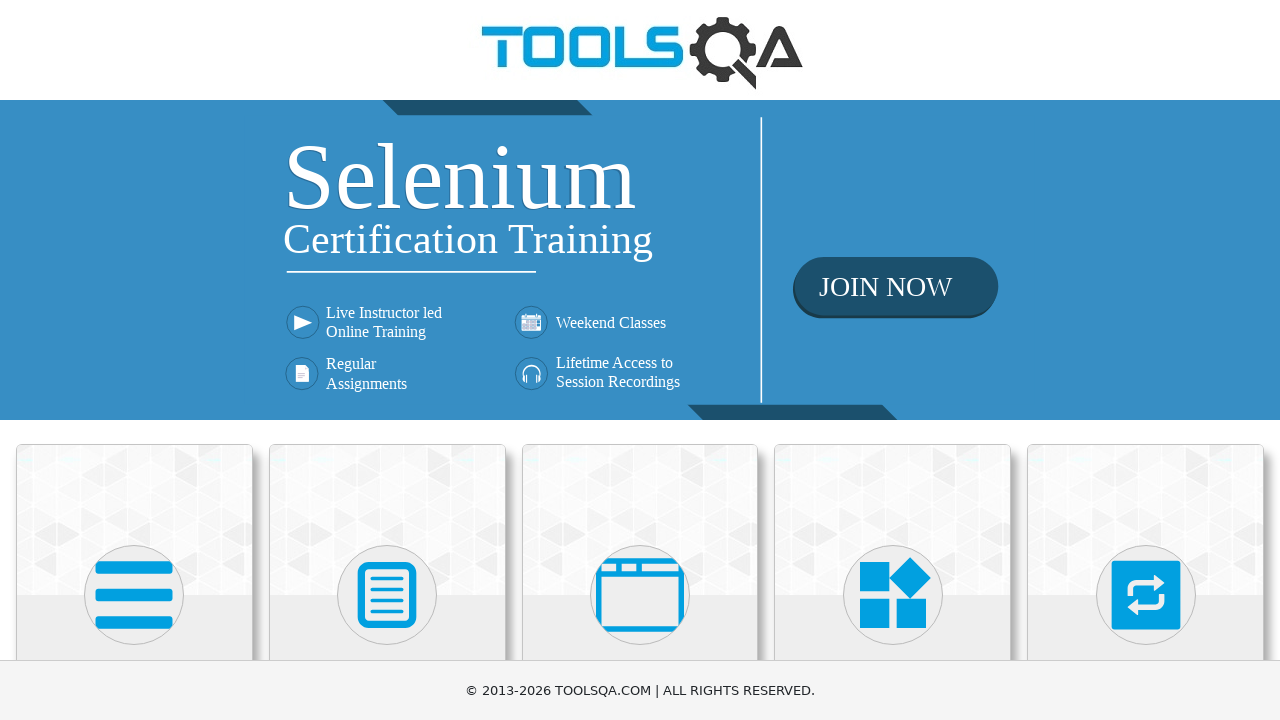

Scrolled down to view Elements section
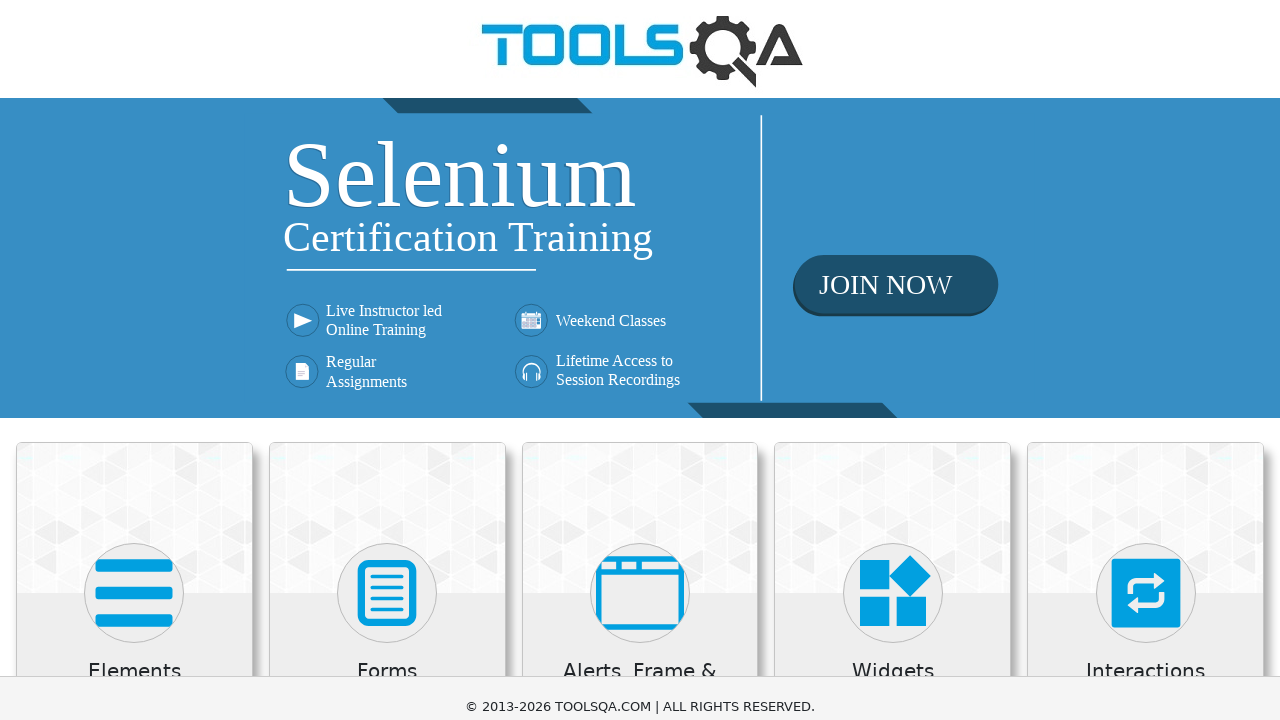

Clicked on Elements section at (134, 223) on xpath=//h5[normalize-space()='Elements']
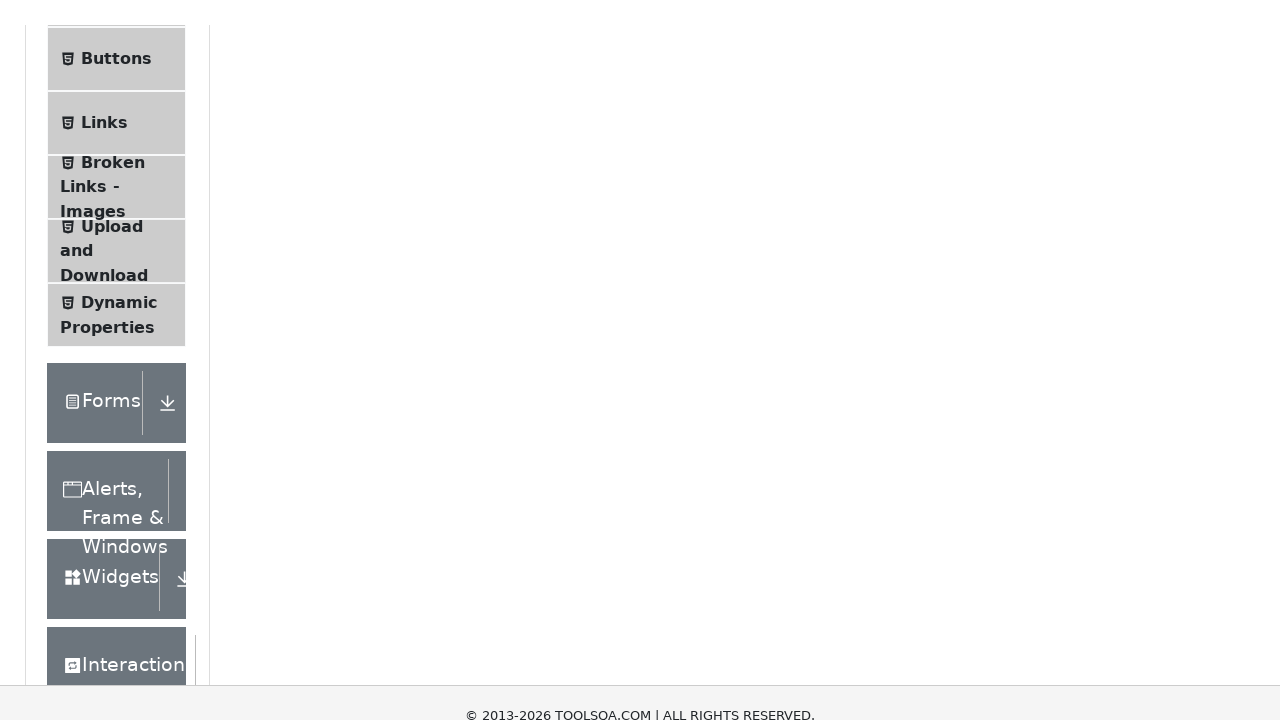

Clicked on Web Tables menu item at (100, 440) on xpath=//span[normalize-space()='Web Tables']
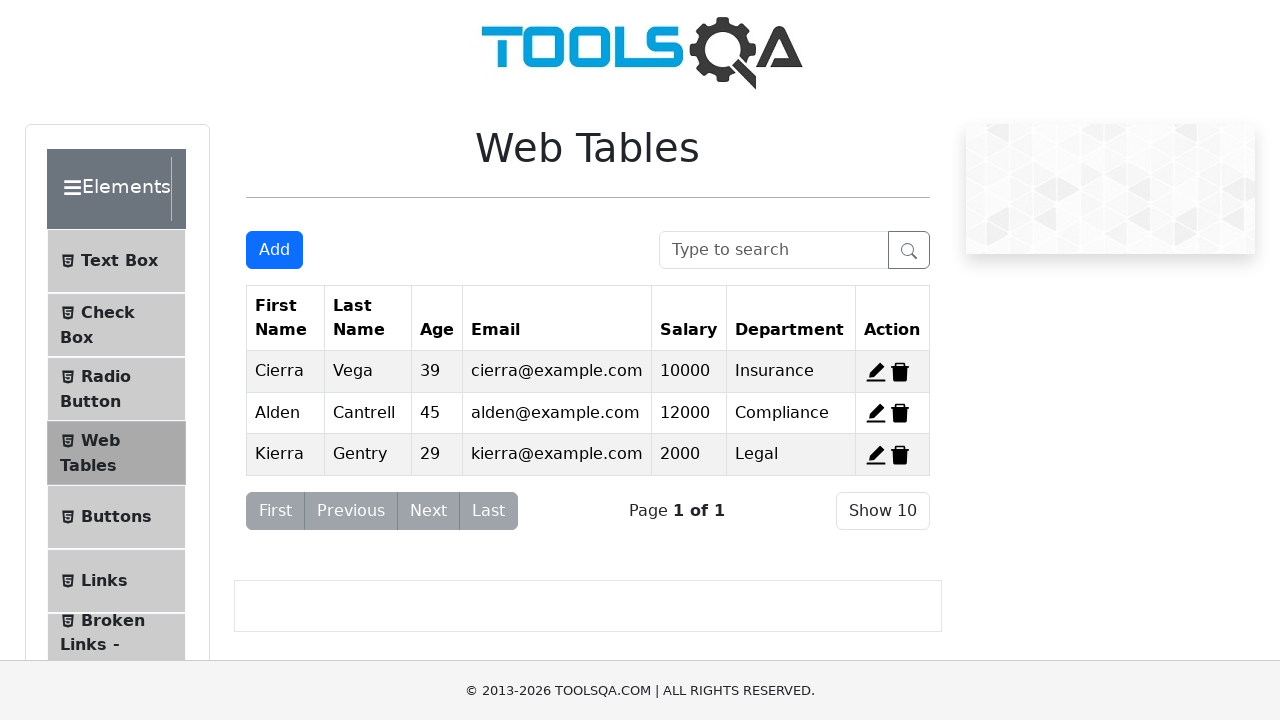

Scrolled back up to original position
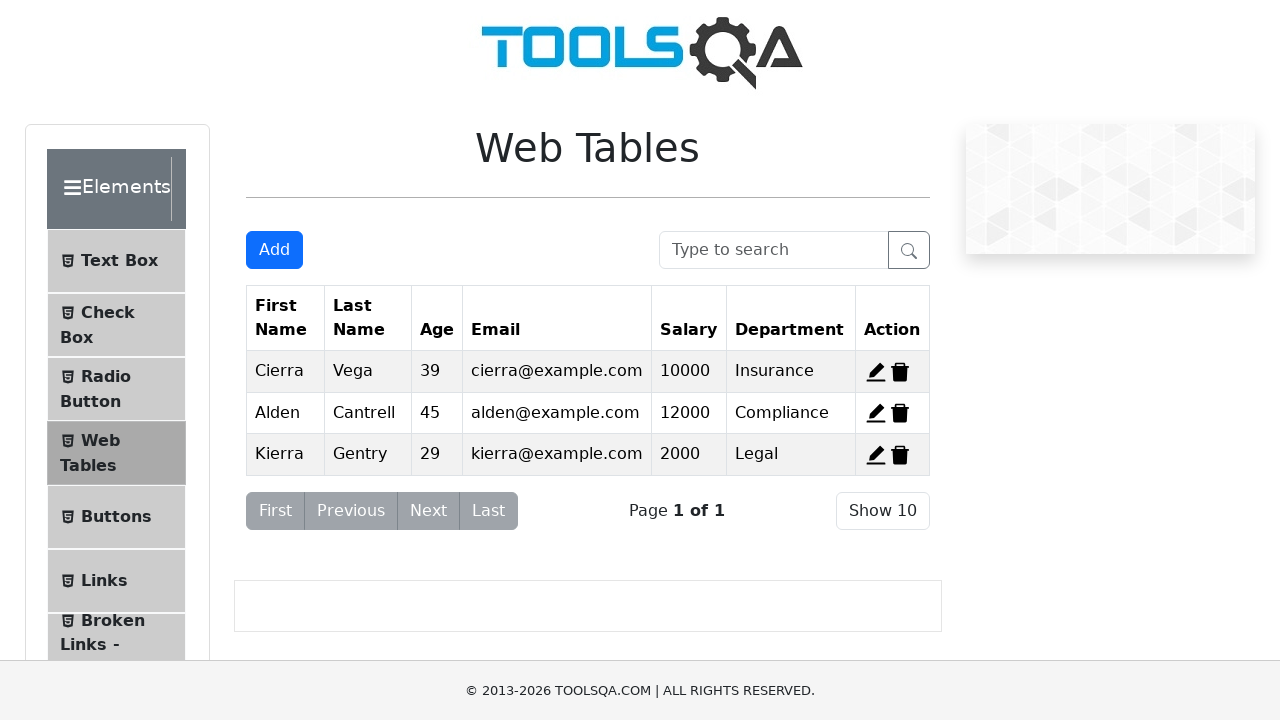

Clicked Add button to open new record form at (274, 250) on xpath=//button[@id='addNewRecordButton']
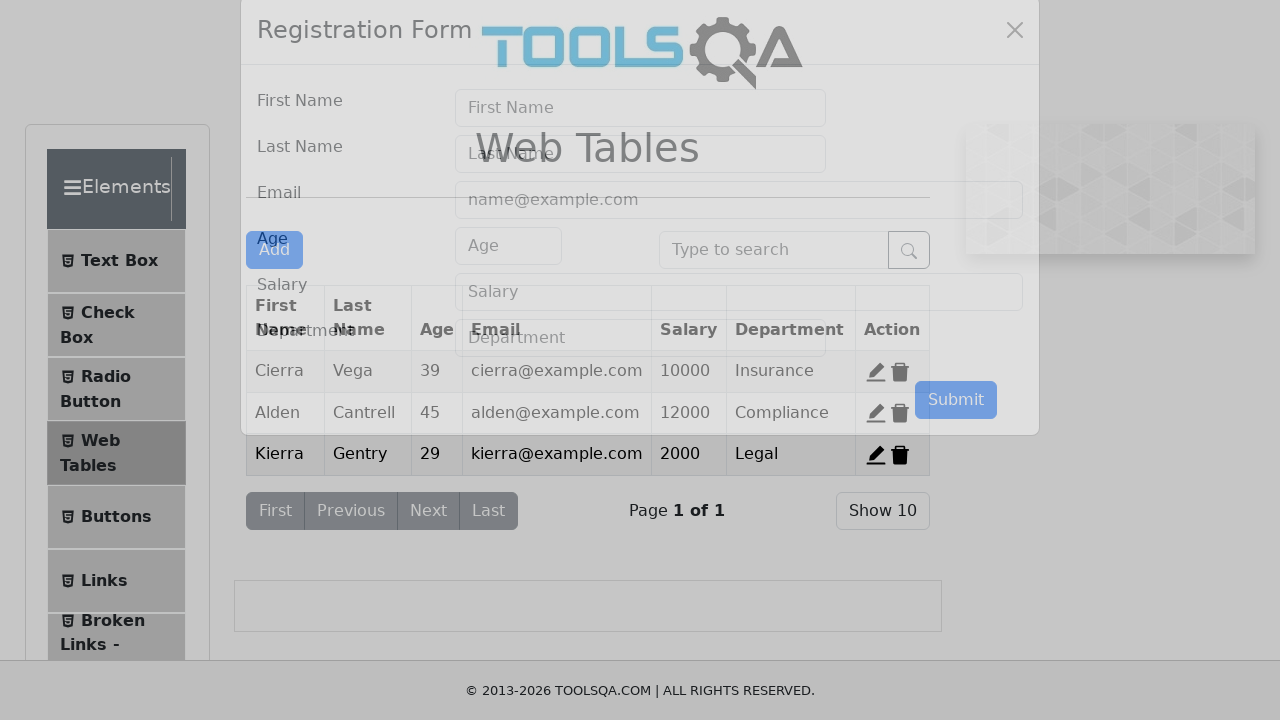

Filled first name field with 'Alexandra' on //input[@id='firstName']
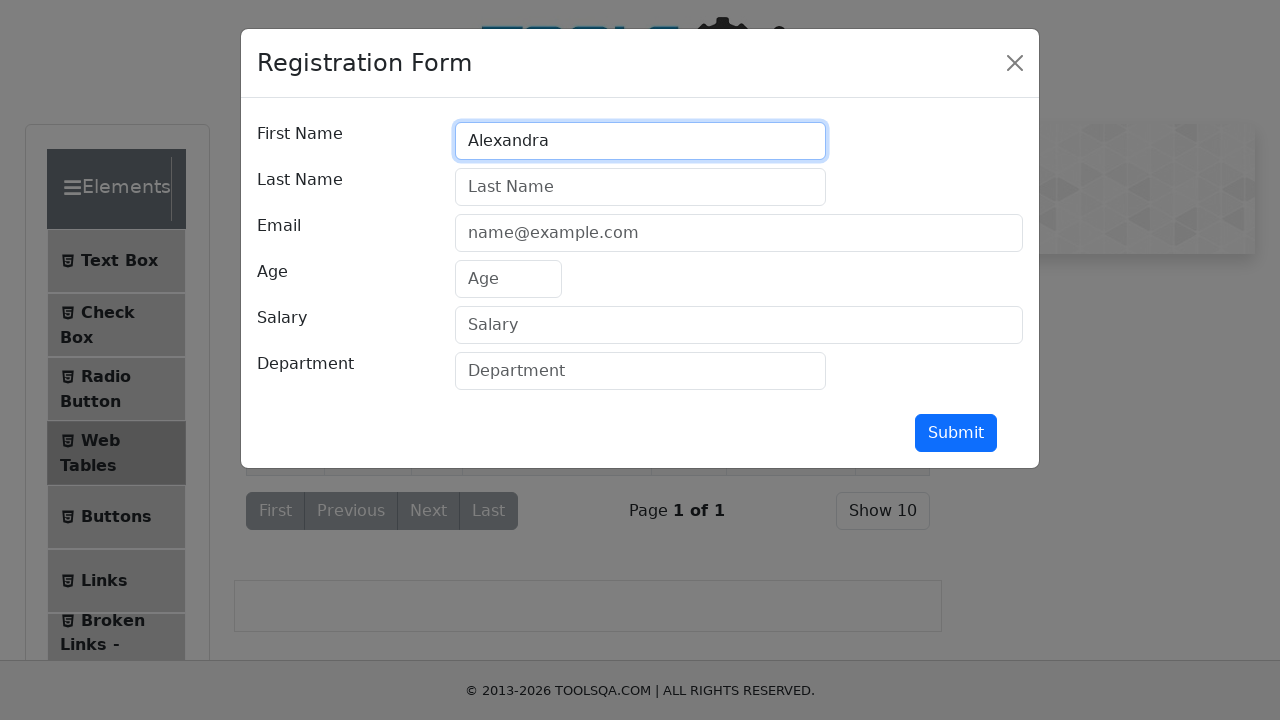

Filled last name field with 'Martinez' on //input[@id='lastName']
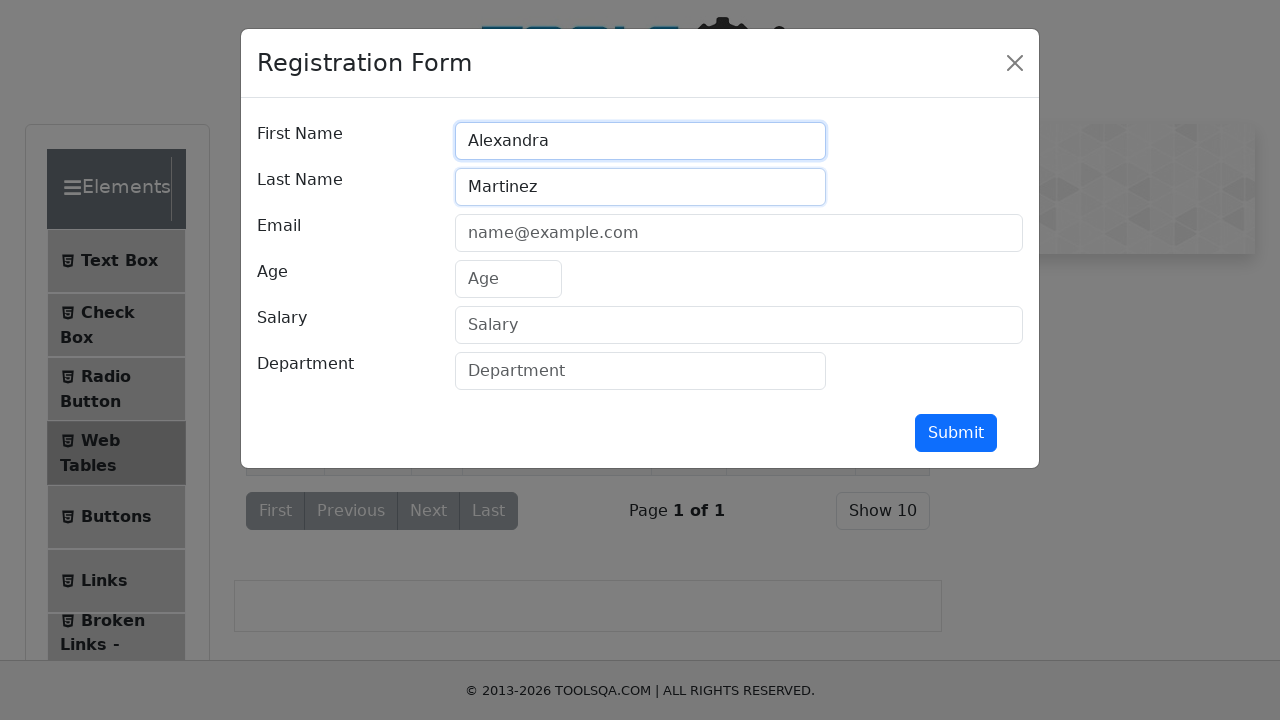

Filled email field with 'alexandra.martinez@example.com' on //input[@id='userEmail']
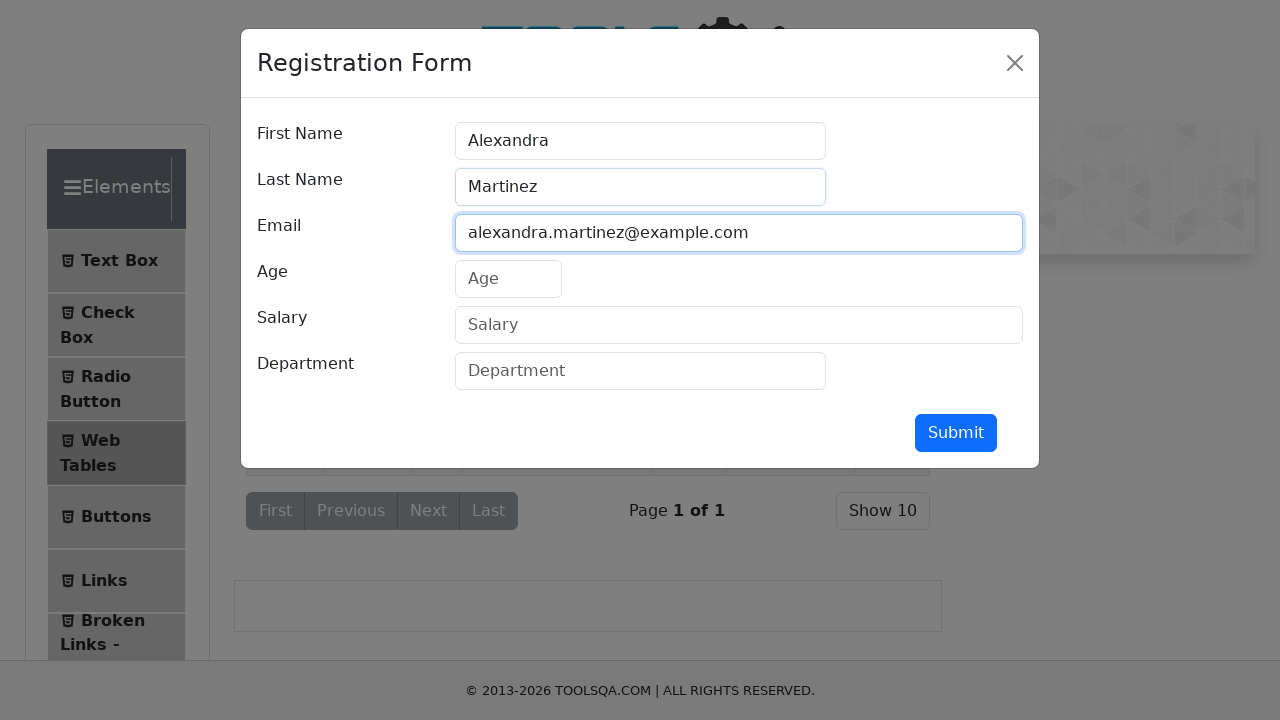

Filled age field with '28' on //input[@id='age']
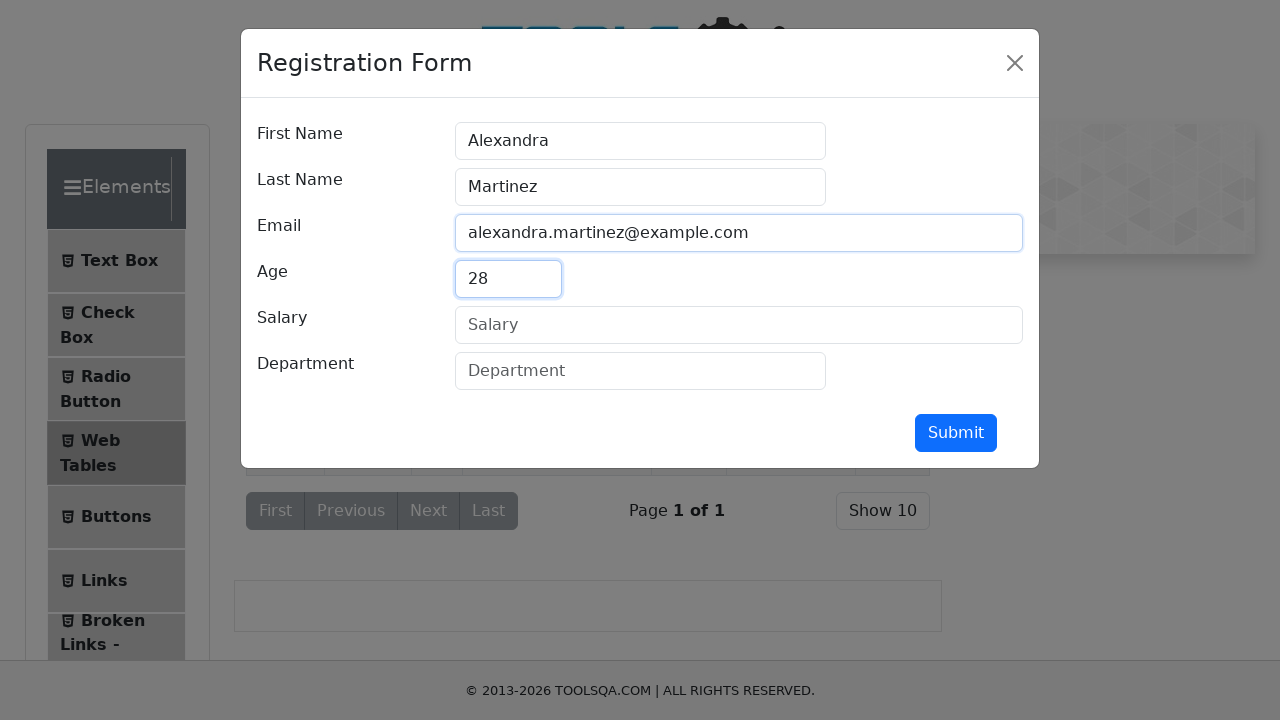

Filled salary field with '75000' on //input[@id='salary']
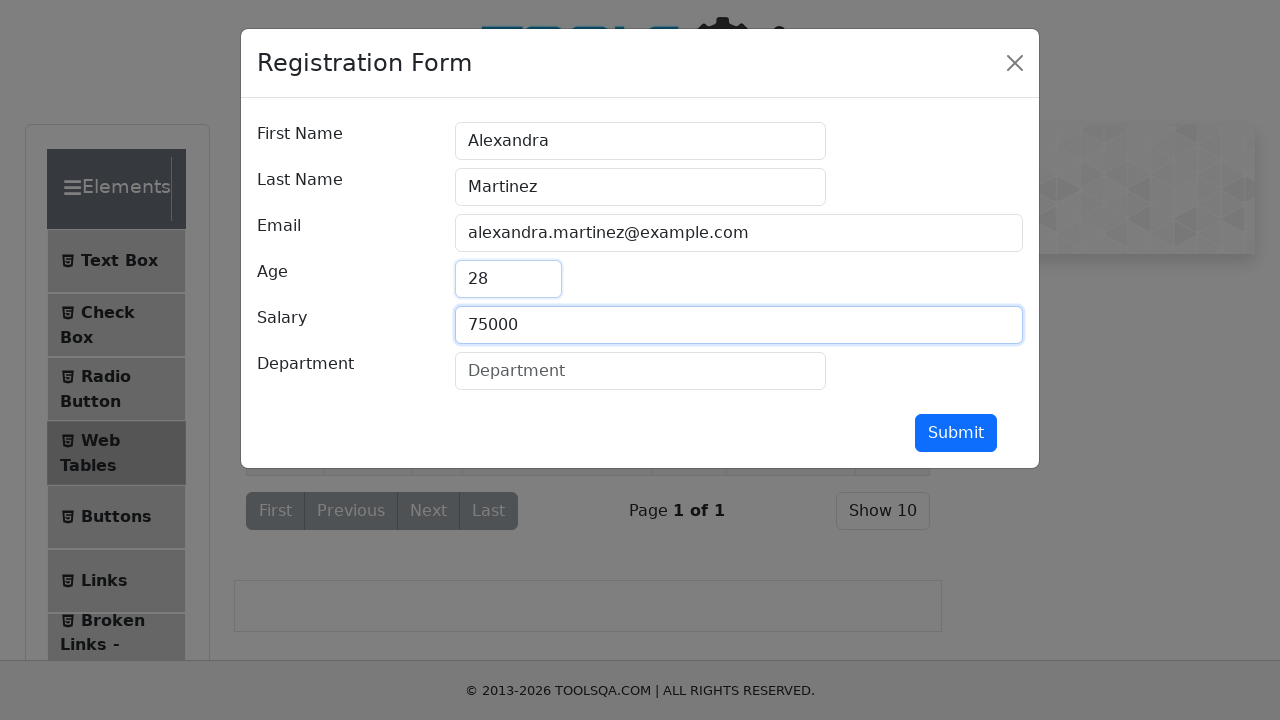

Filled department field with 'Engineering' on //input[@id='department']
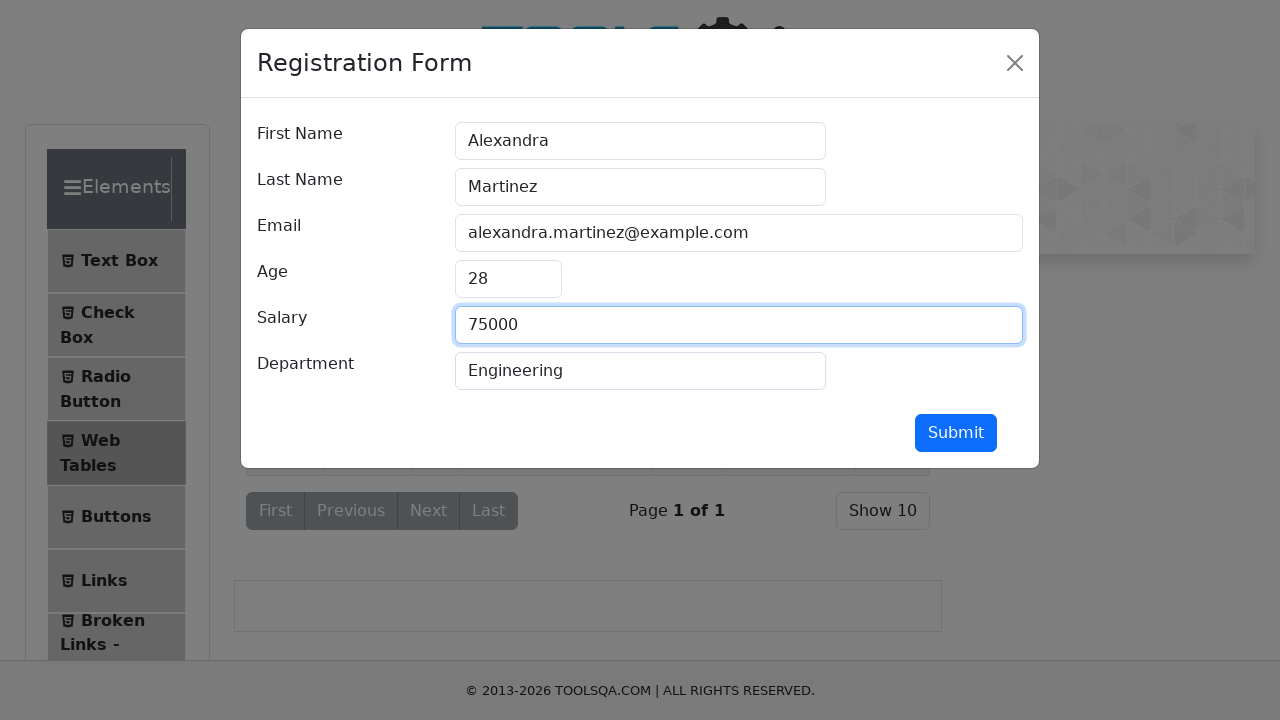

Submitted the new record form at (956, 433) on xpath=//button[@id='submit']
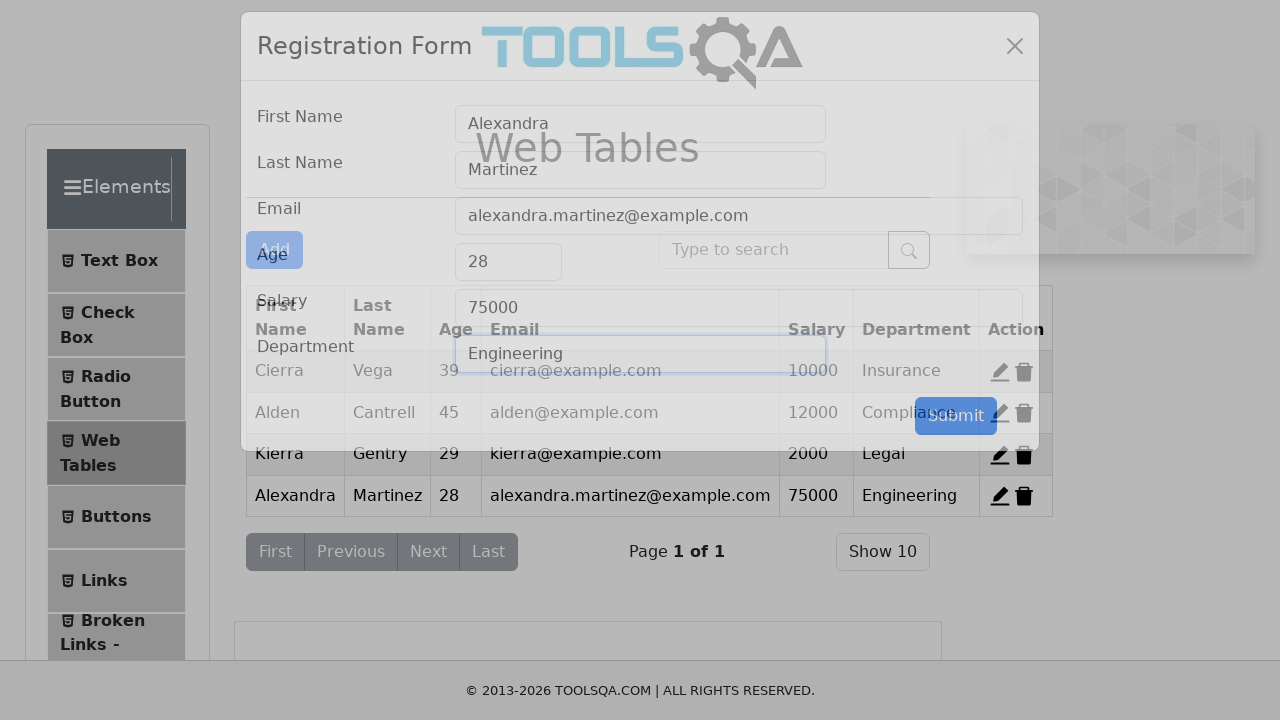

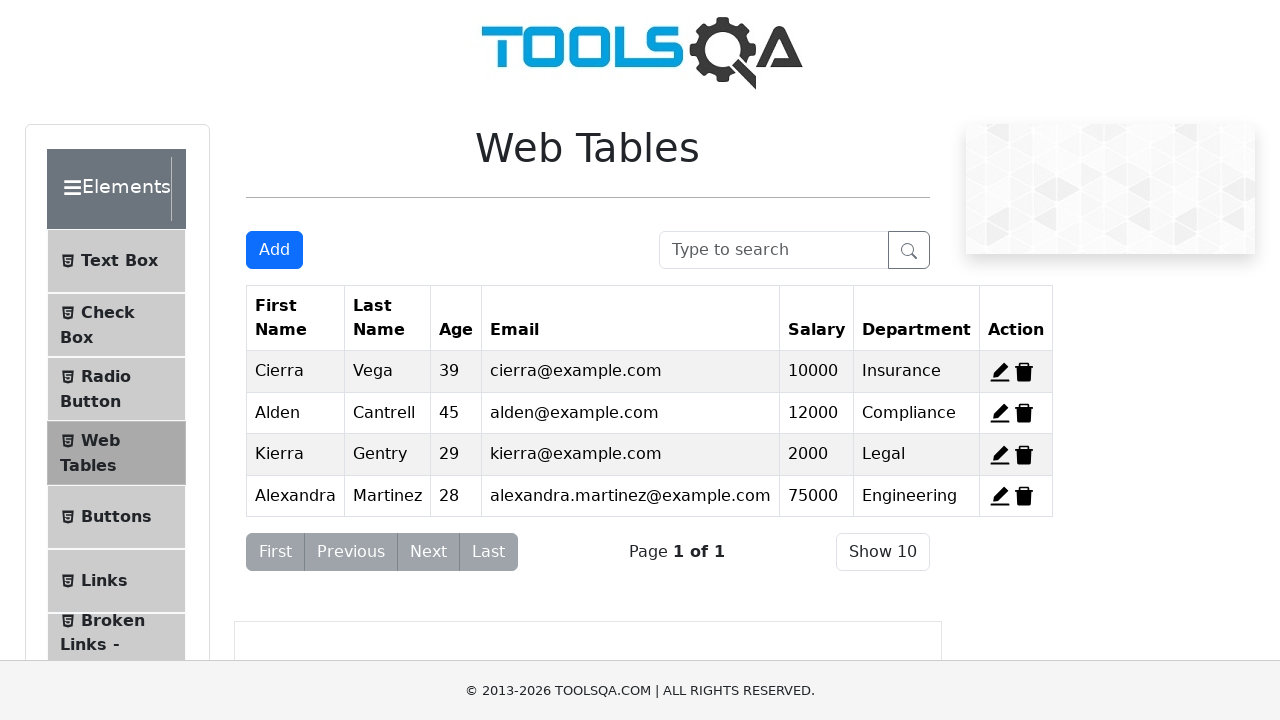